Tests that an error message is shown when trying to save an empty name field

Starting URL: https://devmountain-qa.github.io/employee-manager/1.2_Version/index.html

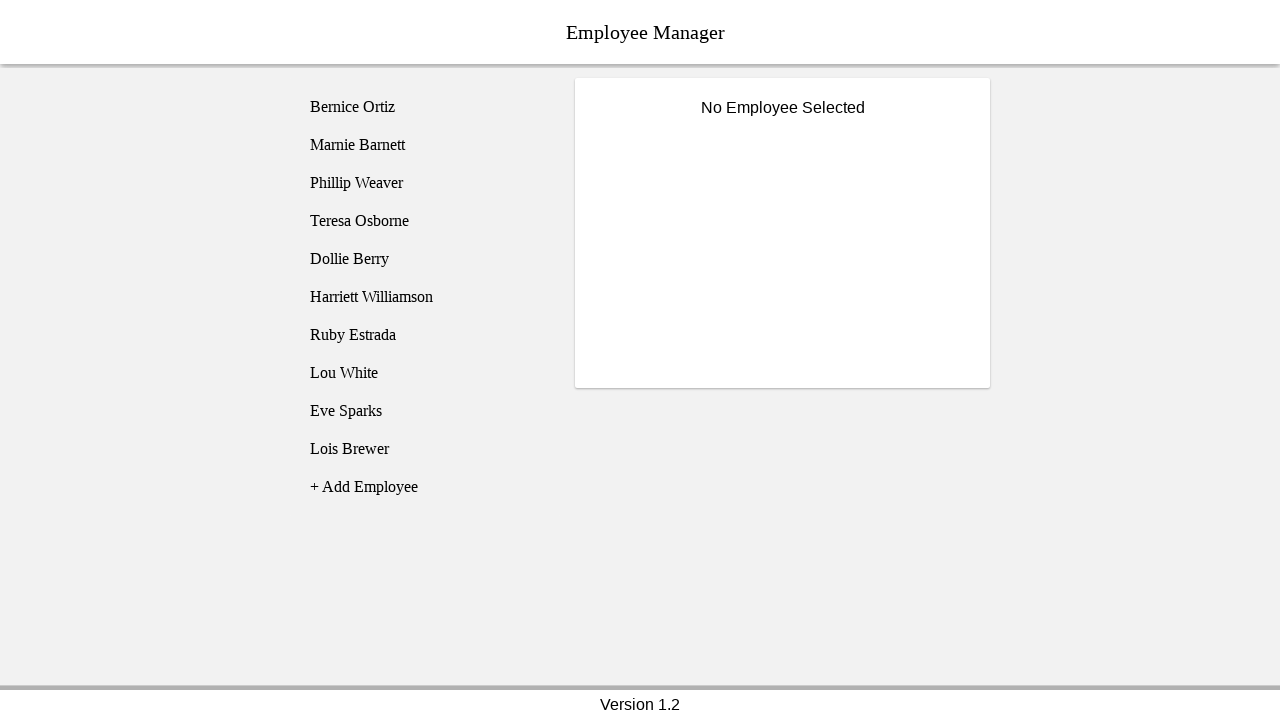

Clicked on Bernice Ortiz employee at (425, 107) on [name='employee1']
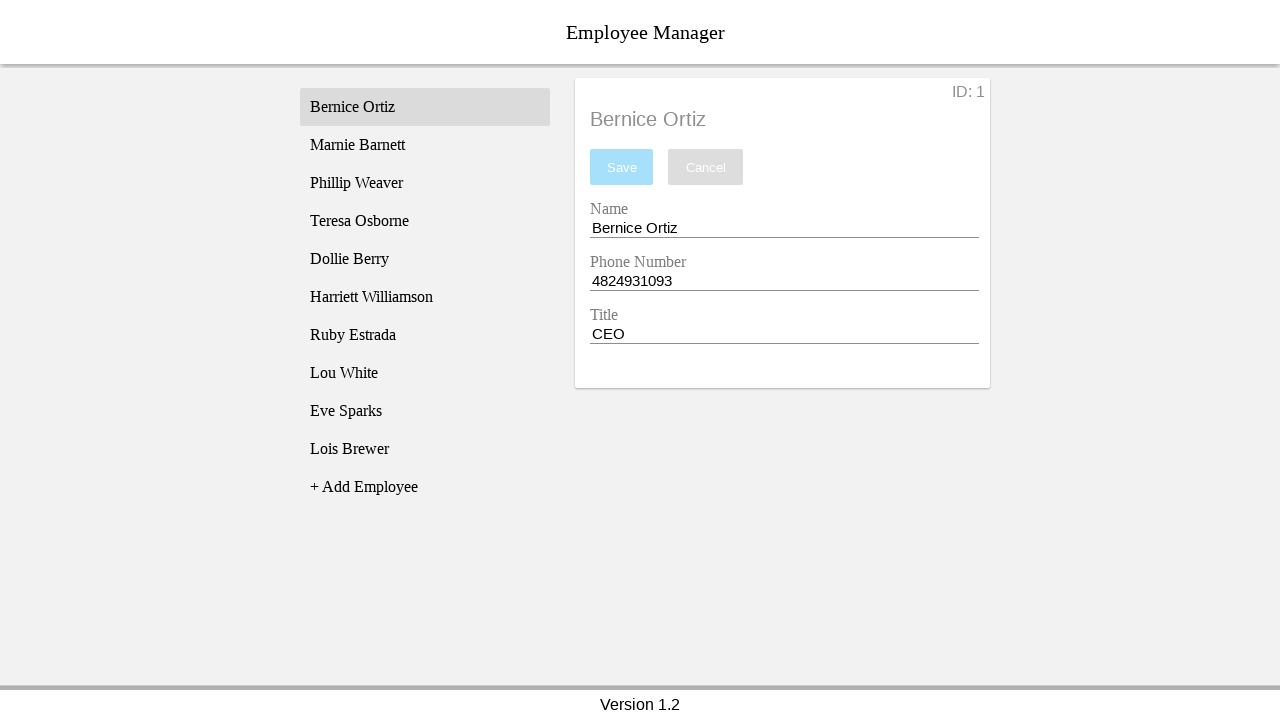

Name input field became visible
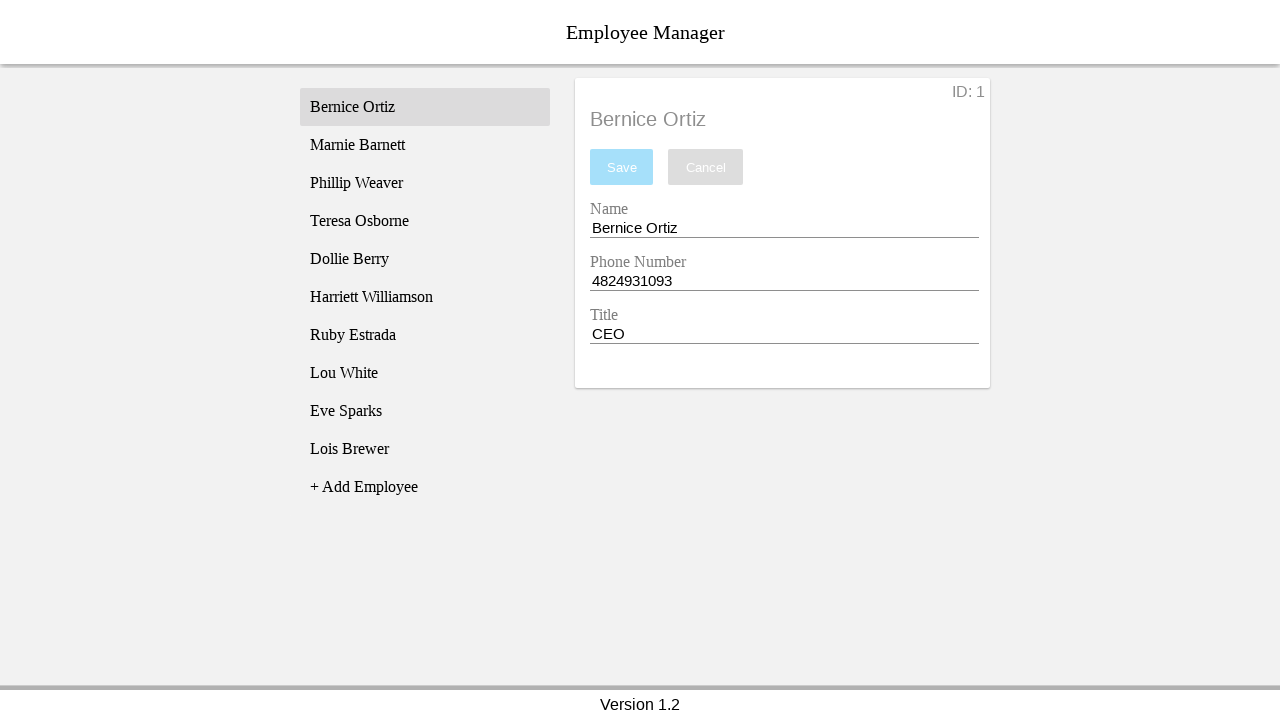

Cleared the name input field on [name='nameEntry']
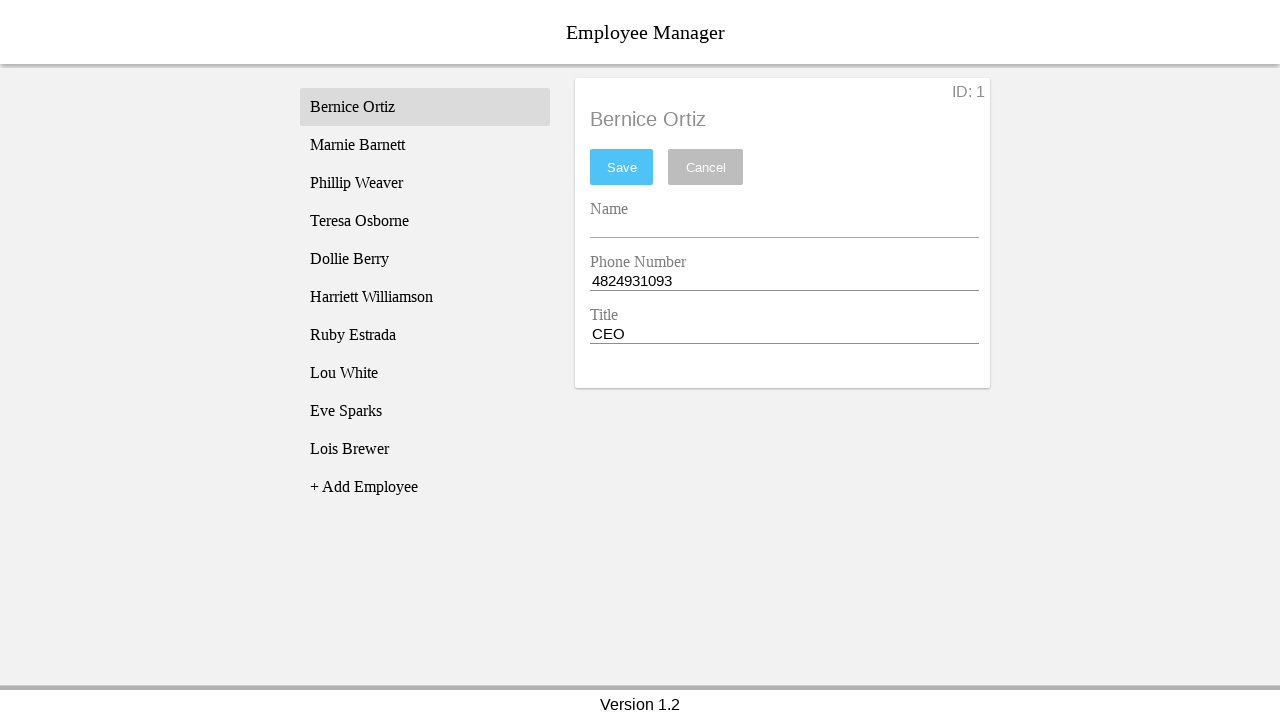

Pressed space in name input field on [name='nameEntry']
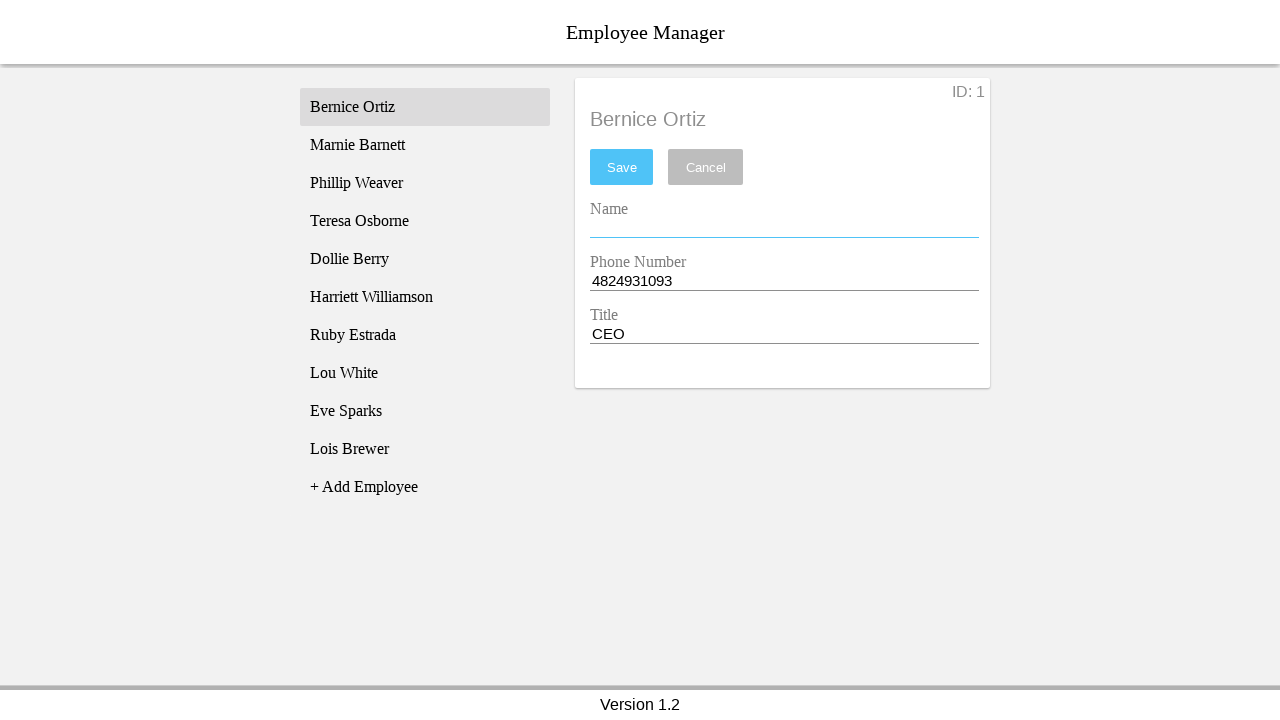

Pressed backspace in name input field on [name='nameEntry']
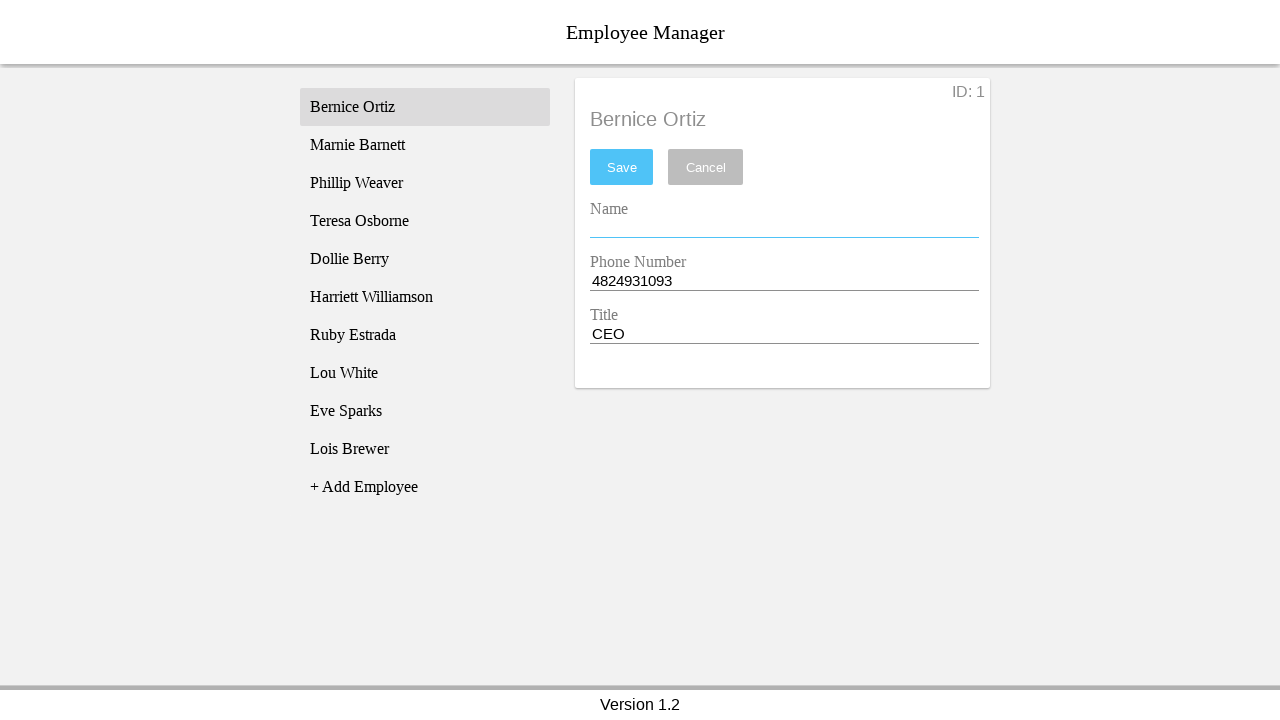

Clicked save button at (622, 167) on #saveBtn
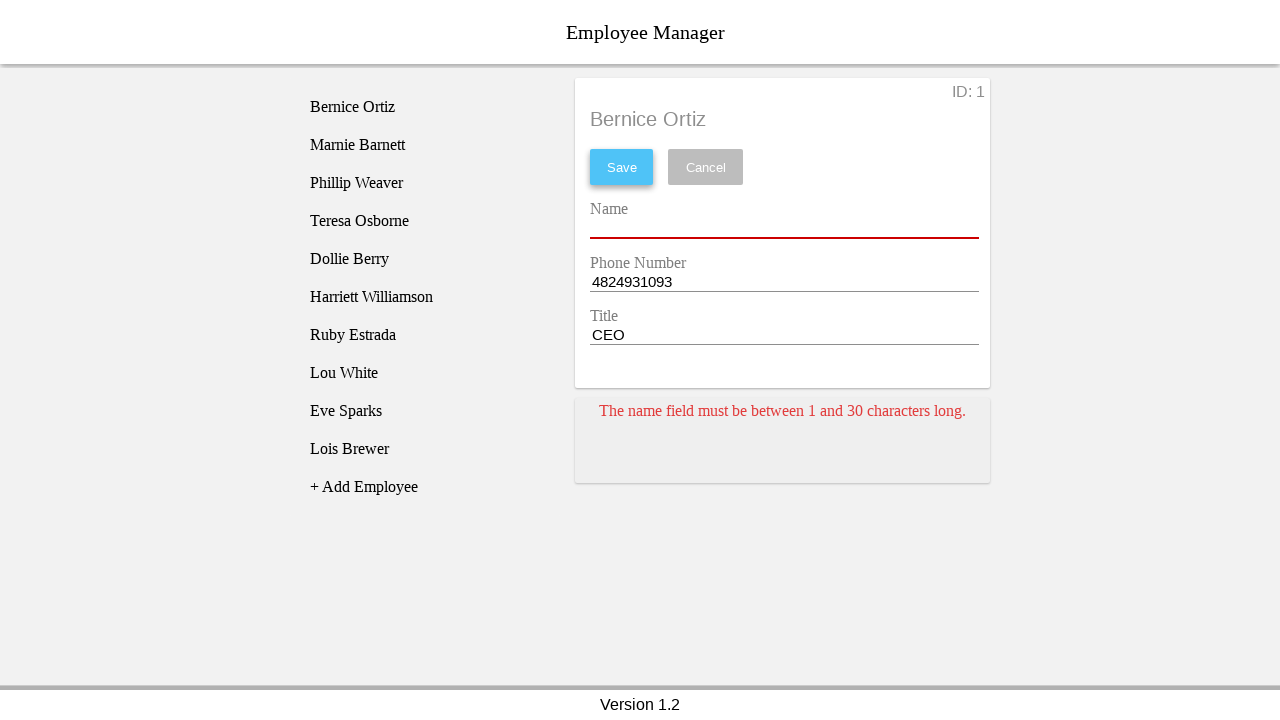

Error card appeared for empty name field
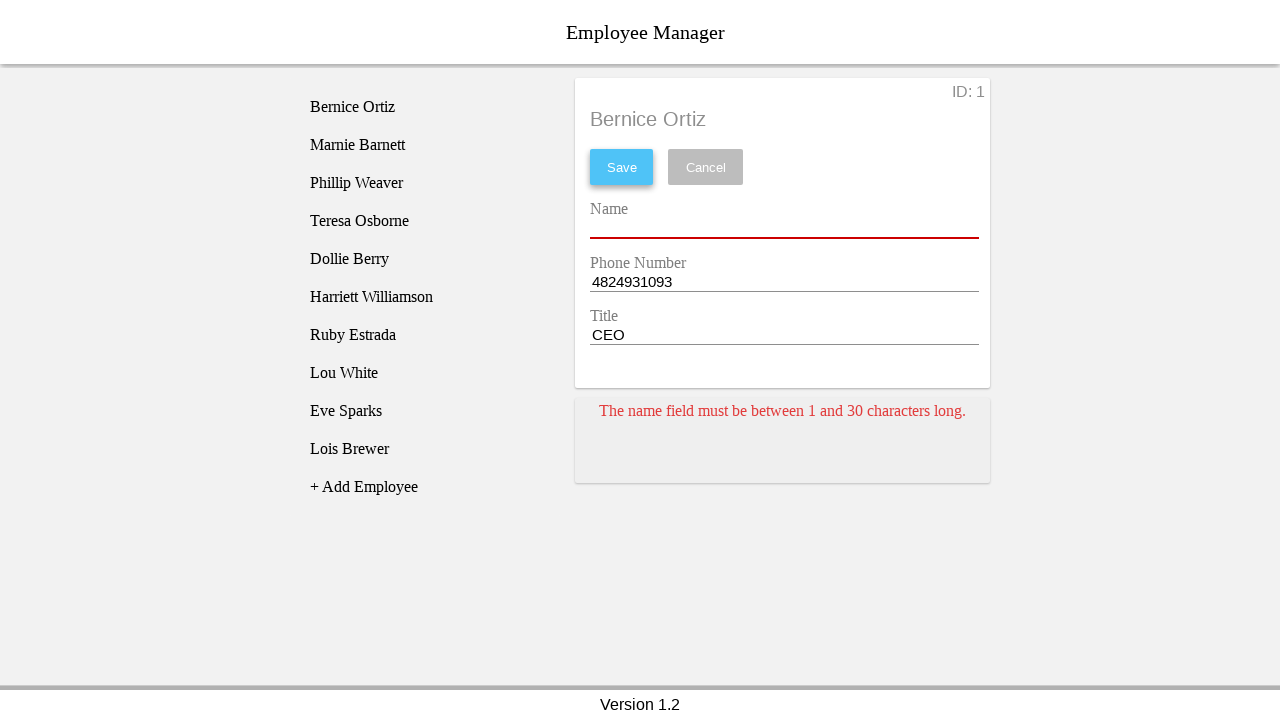

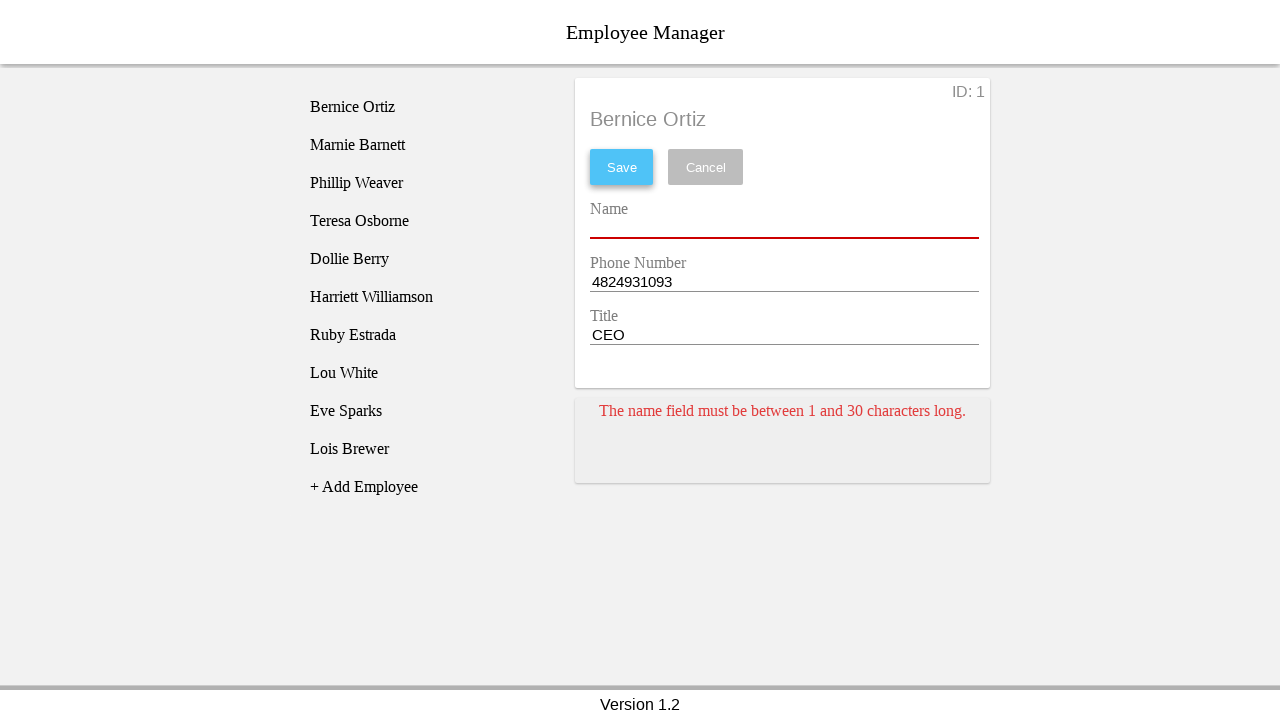